Tests form interaction by reading a hidden attribute value, calculating an answer using a mathematical formula, then filling out form fields (checkbox, radio button, text input) and submitting the form.

Starting URL: http://suninjuly.github.io/get_attribute.html

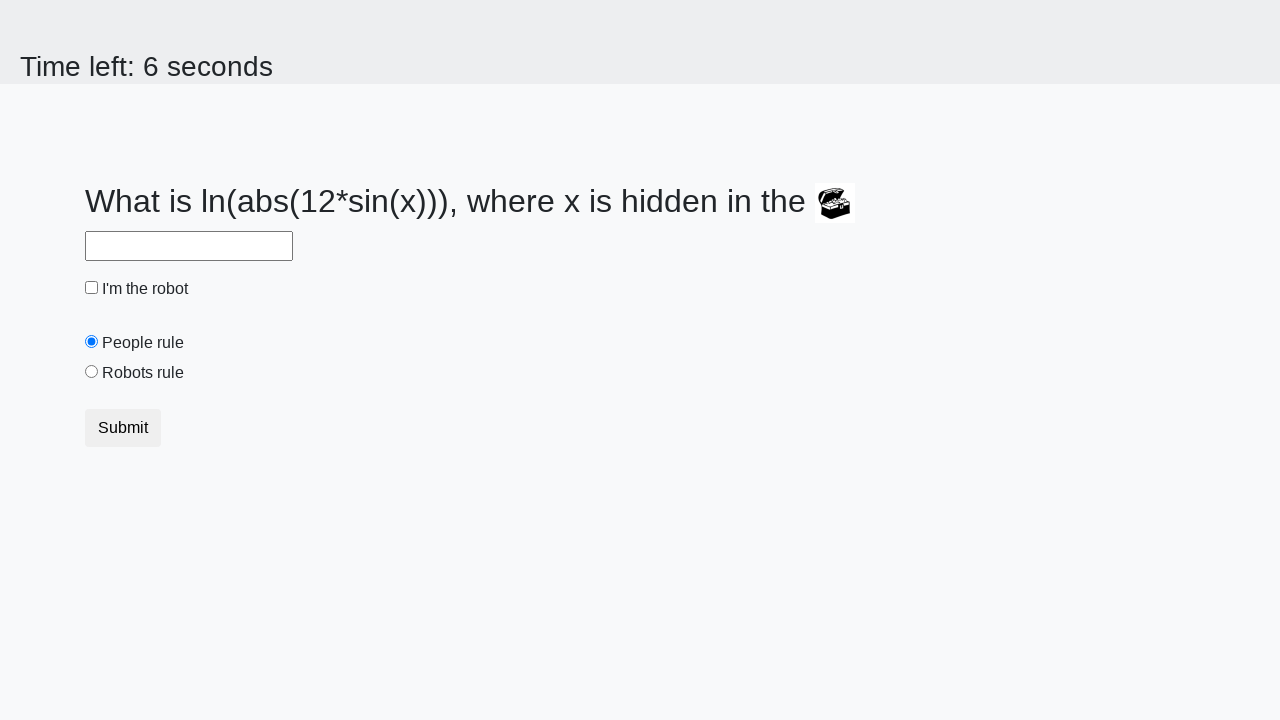

Located treasure element on page
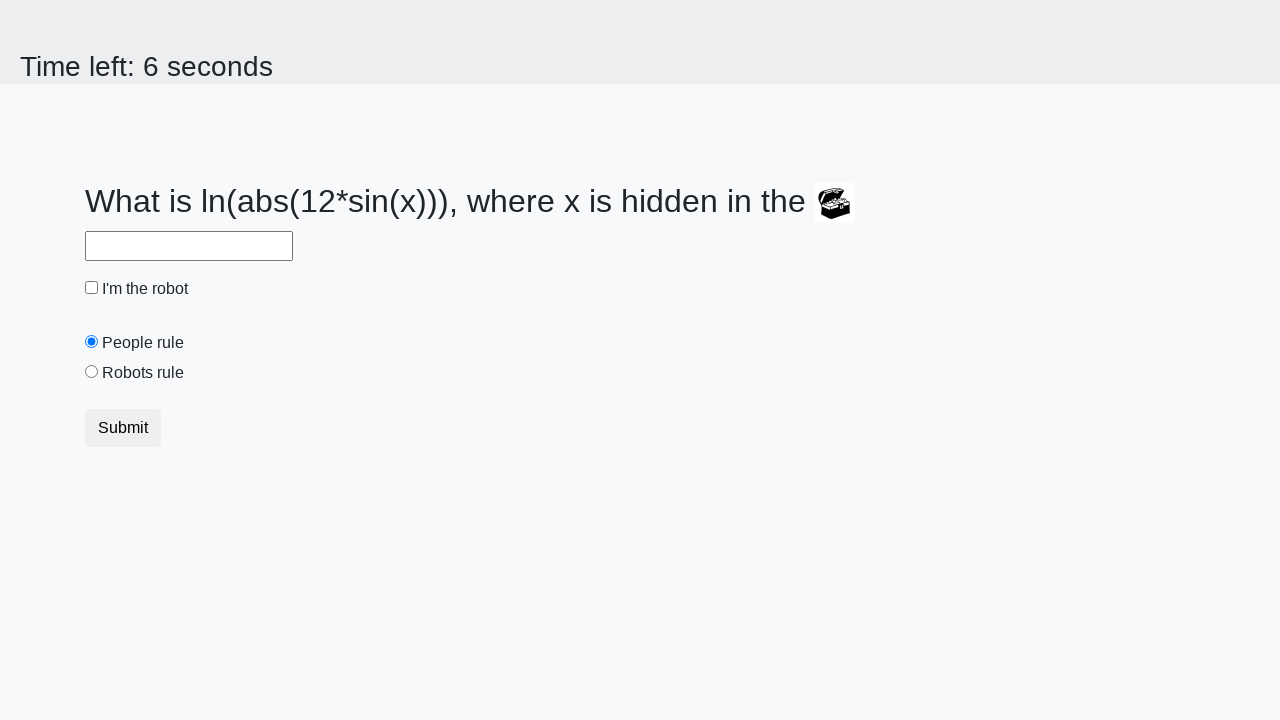

Read hidden attribute 'valuex' with value: 549
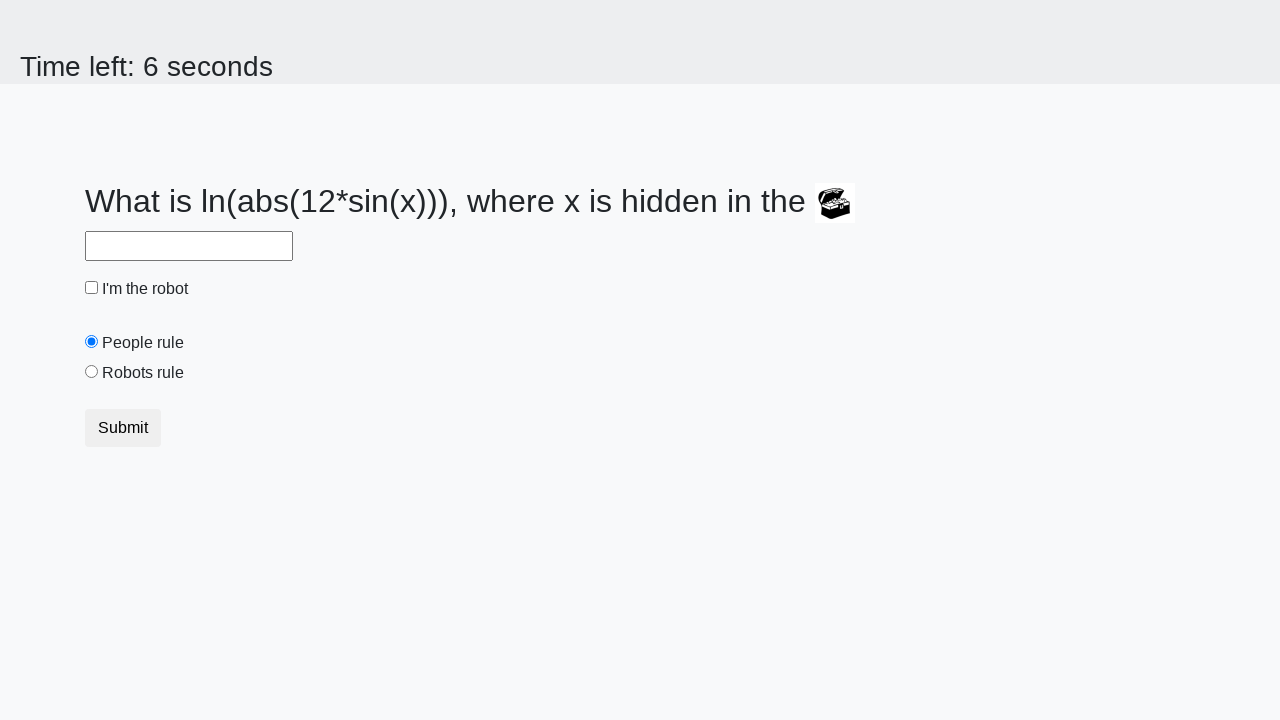

Calculated answer using formula log(abs(12*sin(x))): 2.131604400944188
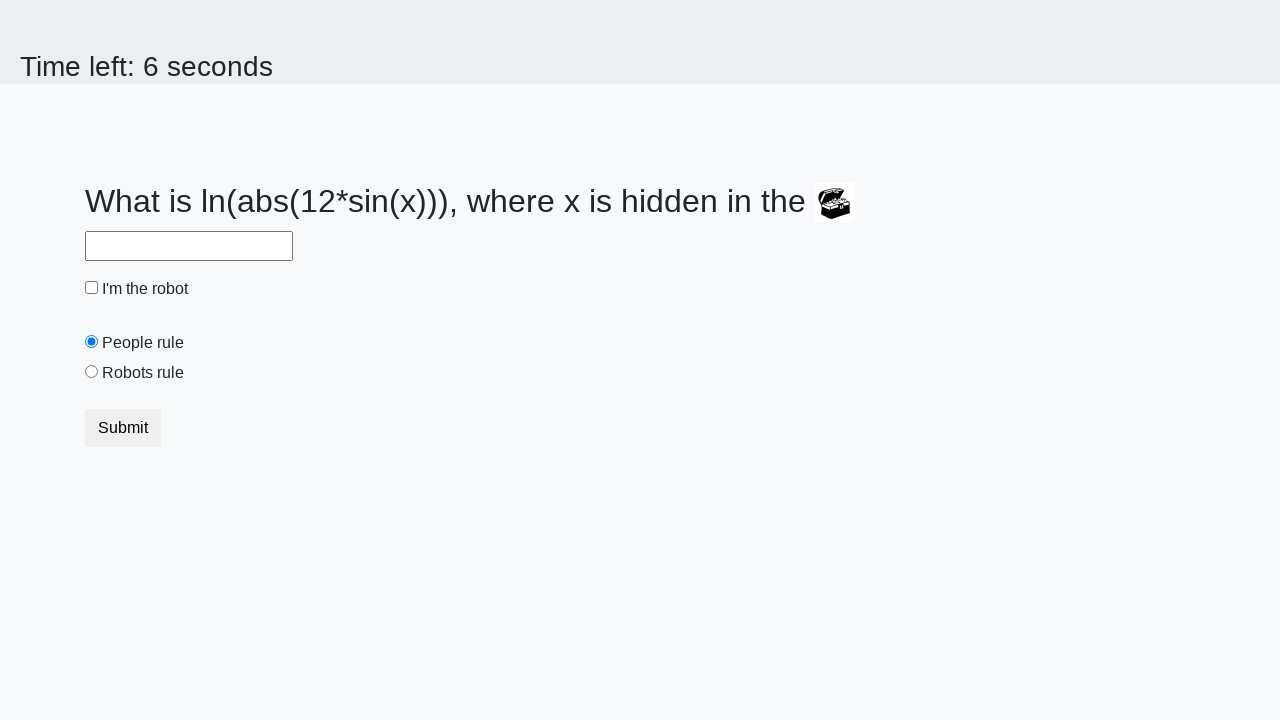

Clicked the robot checkbox at (92, 288) on #robotCheckbox
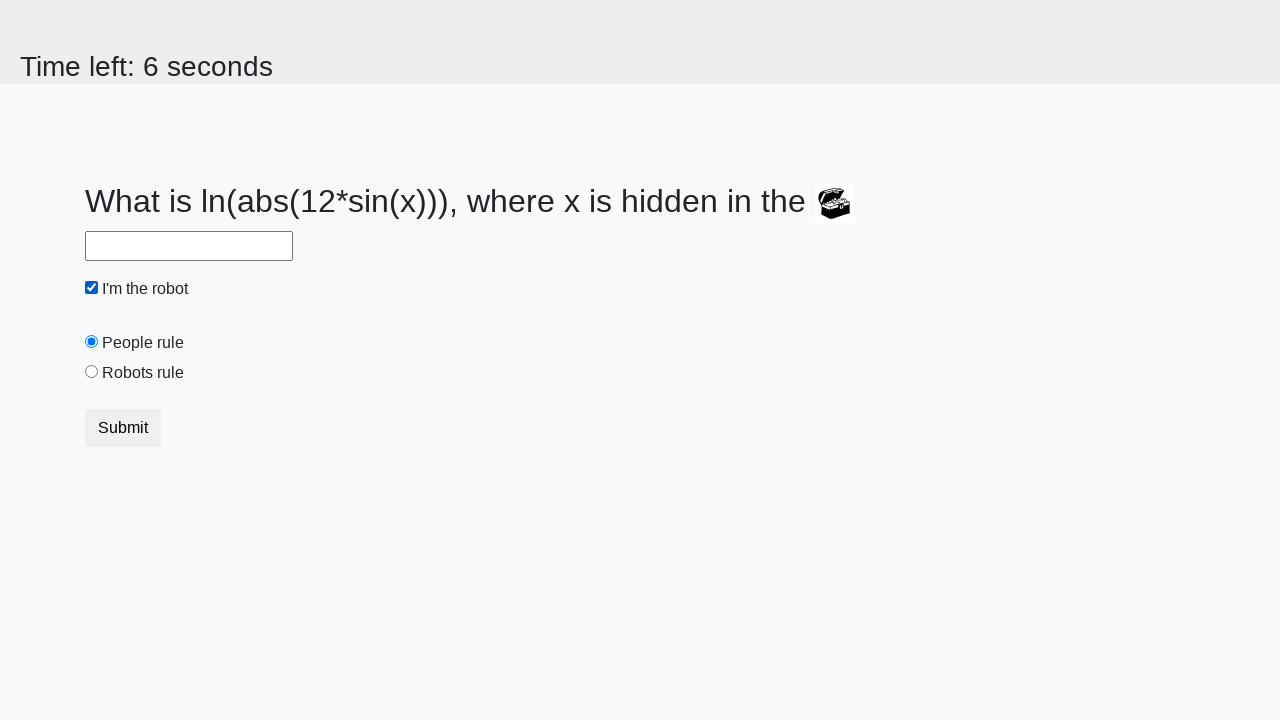

Clicked the 'robots rule' radio button at (92, 372) on #robotsRule
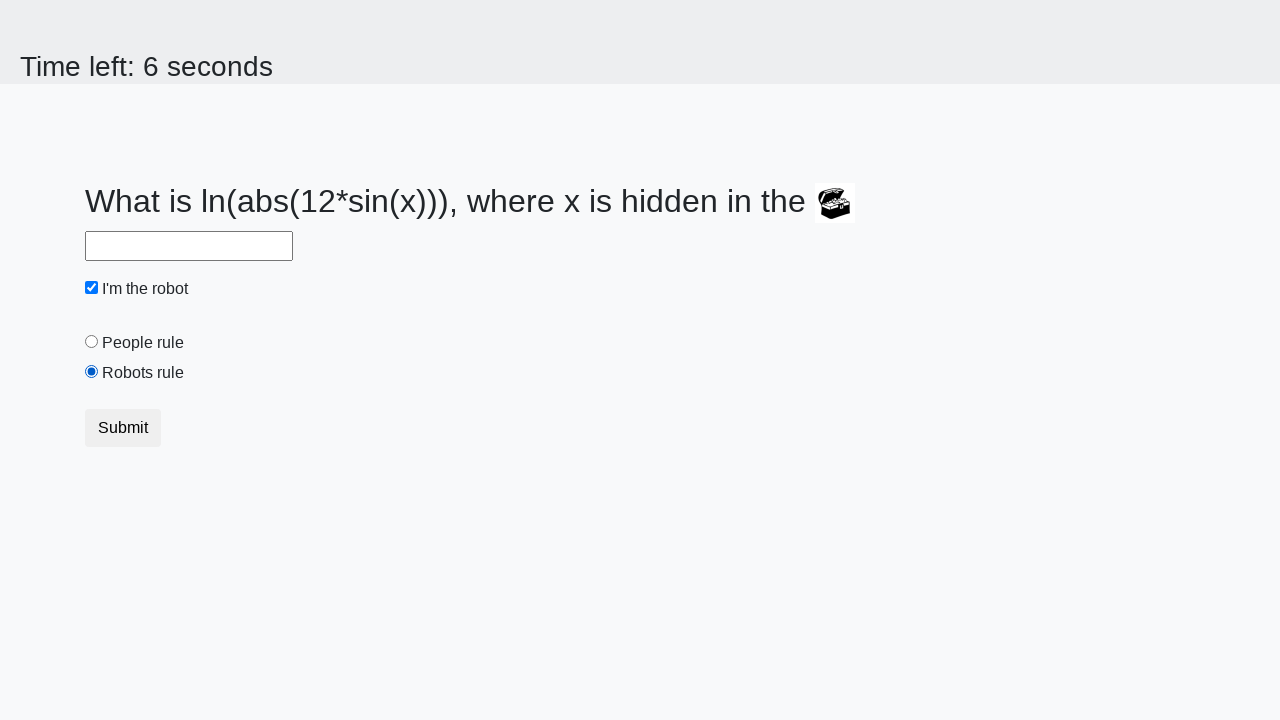

Filled answer field with calculated value: 2.131604400944188 on #answer
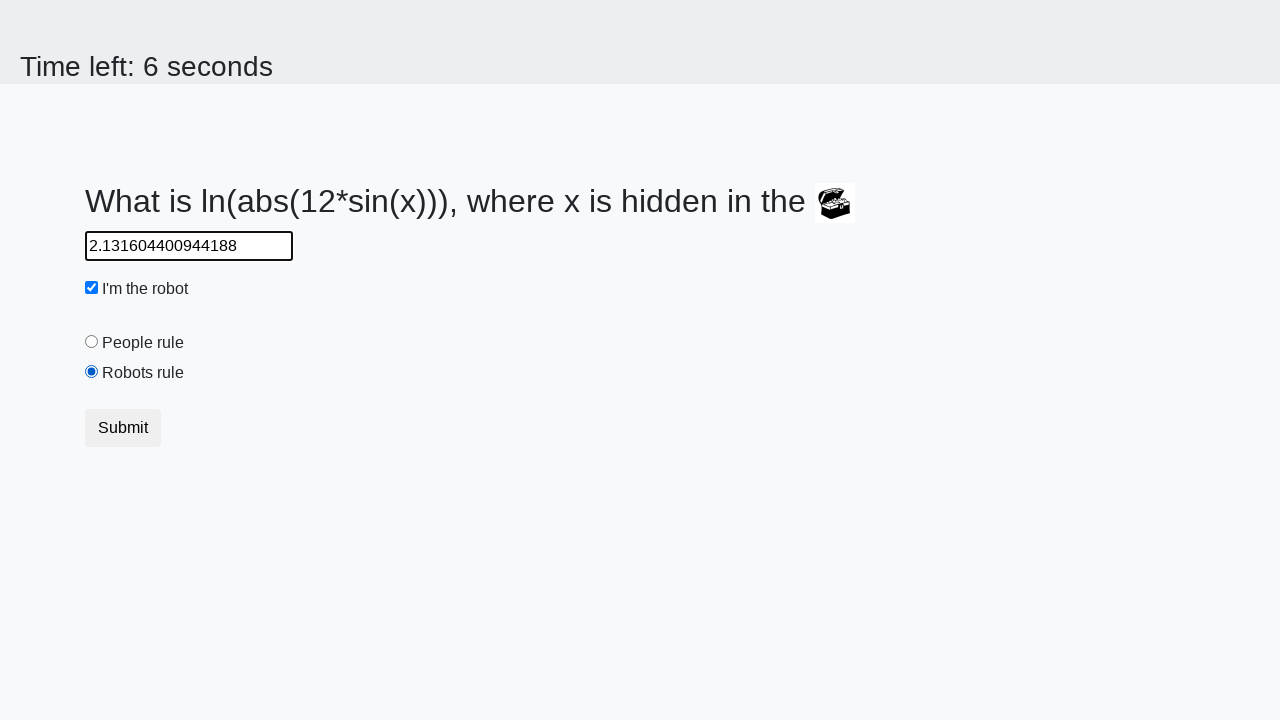

Clicked the submit button to submit form at (123, 428) on button.btn
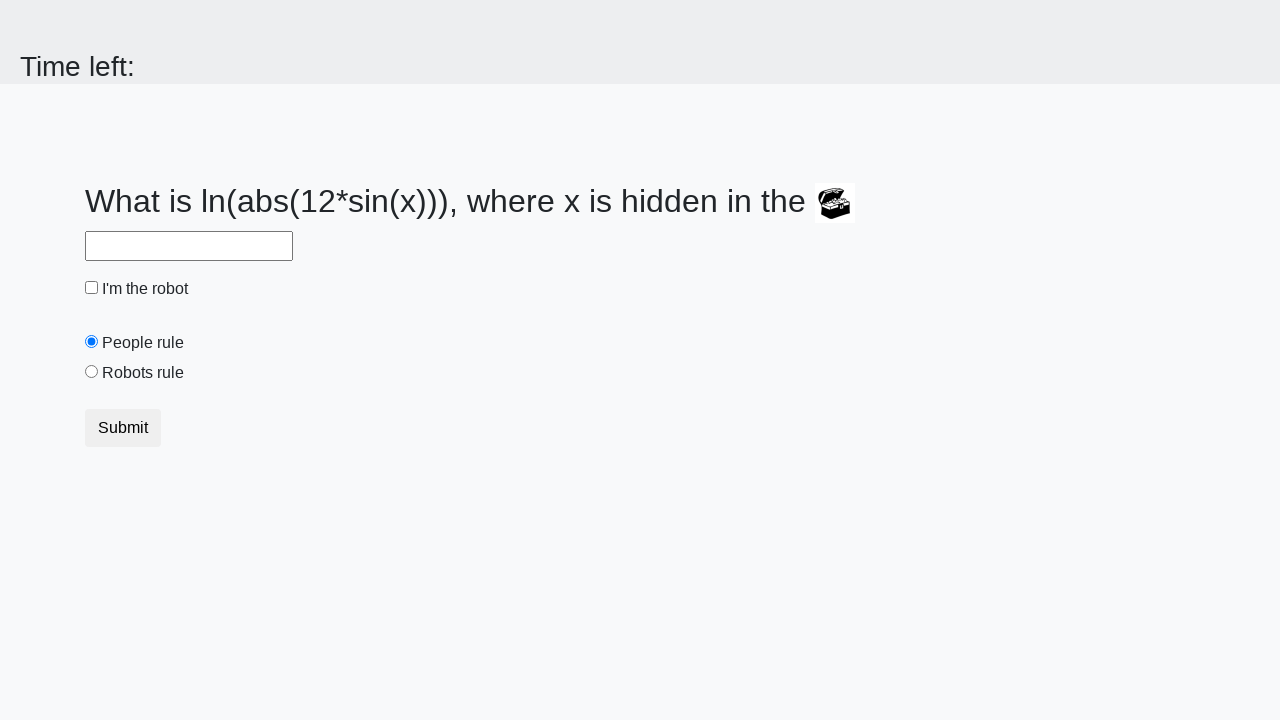

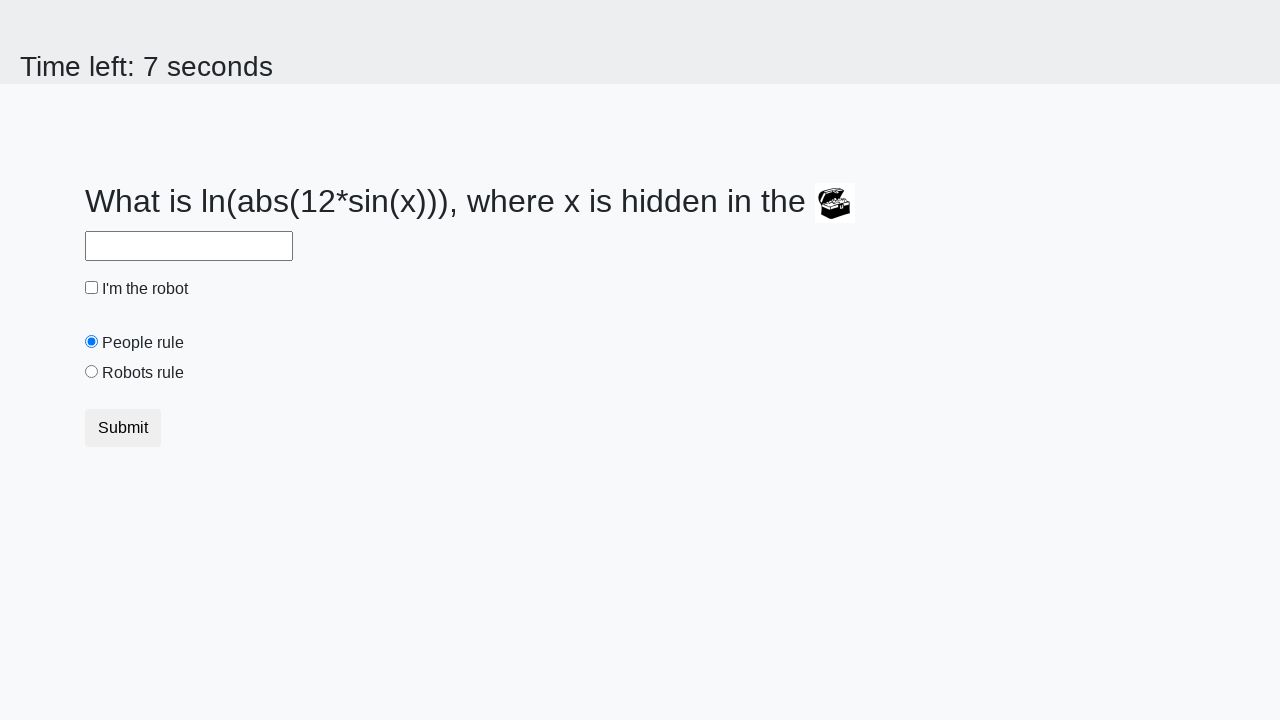